Tests the search functionality by entering a full vegetable name and verifying filtered results are displayed.

Starting URL: https://rahulshettyacademy.com/seleniumPractise/#/

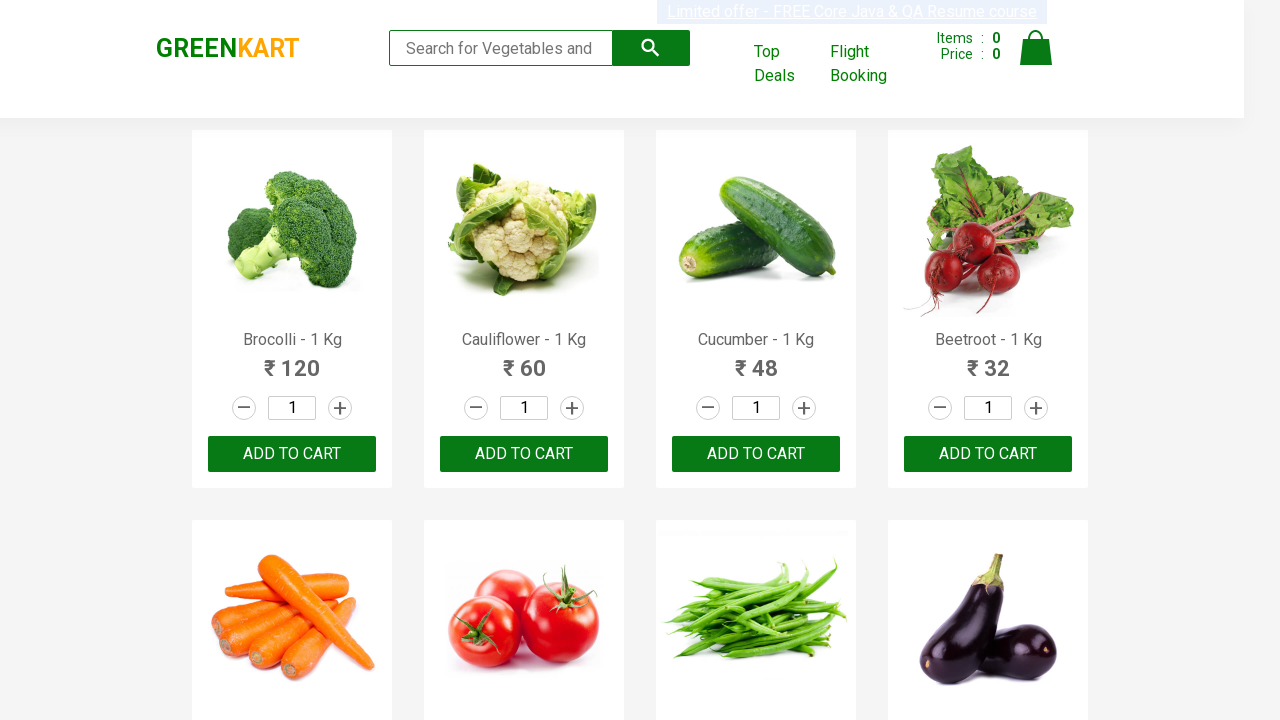

Scrolled to top of page
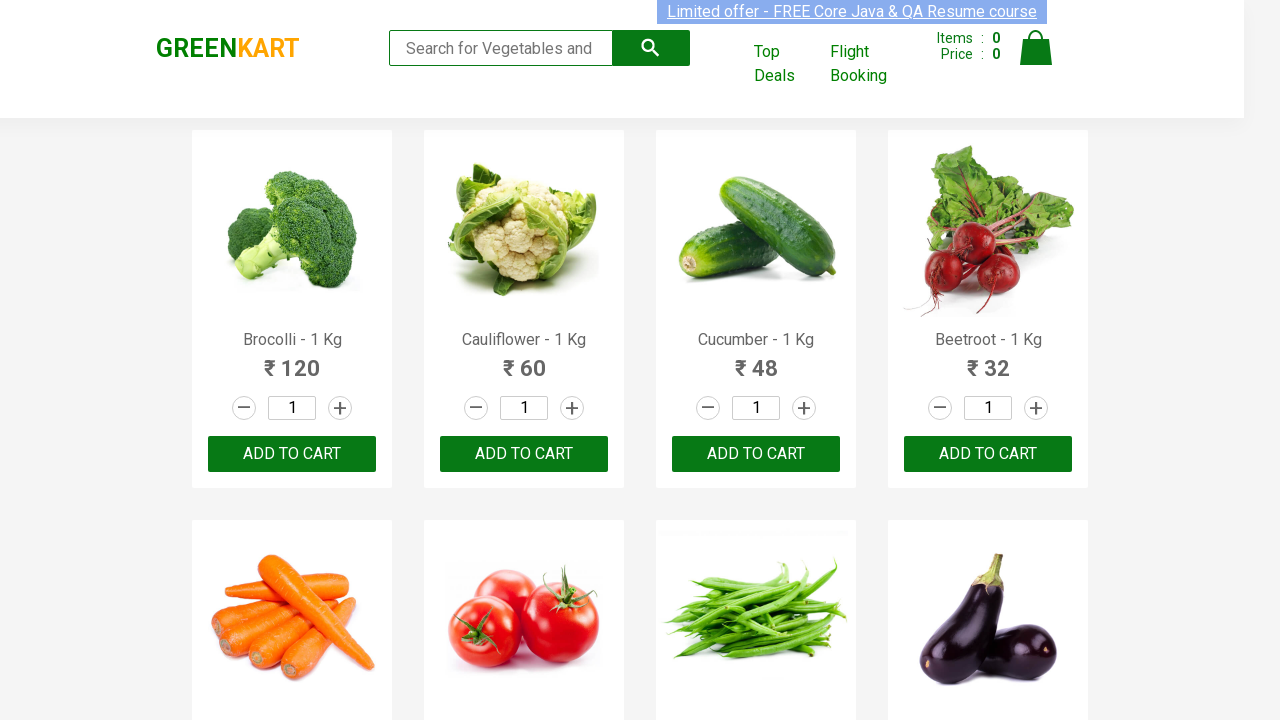

Products loaded on page
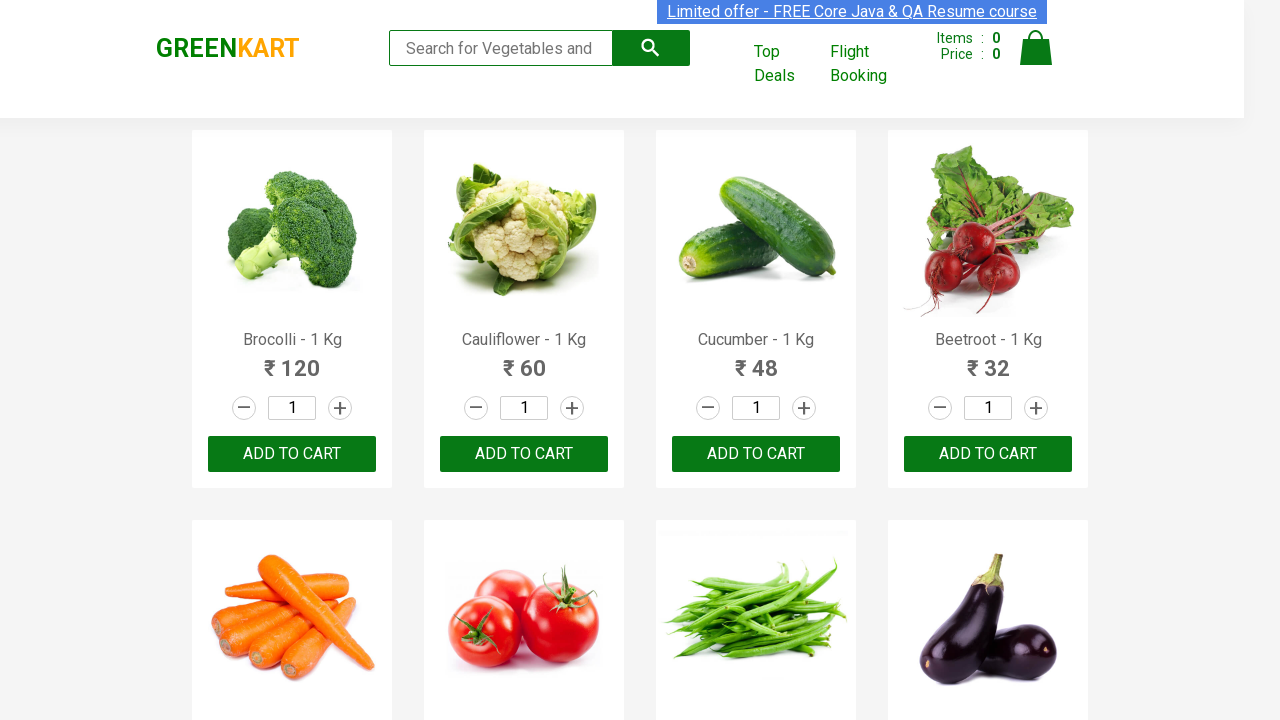

Entered 'grape' in search field on input.search-keyword
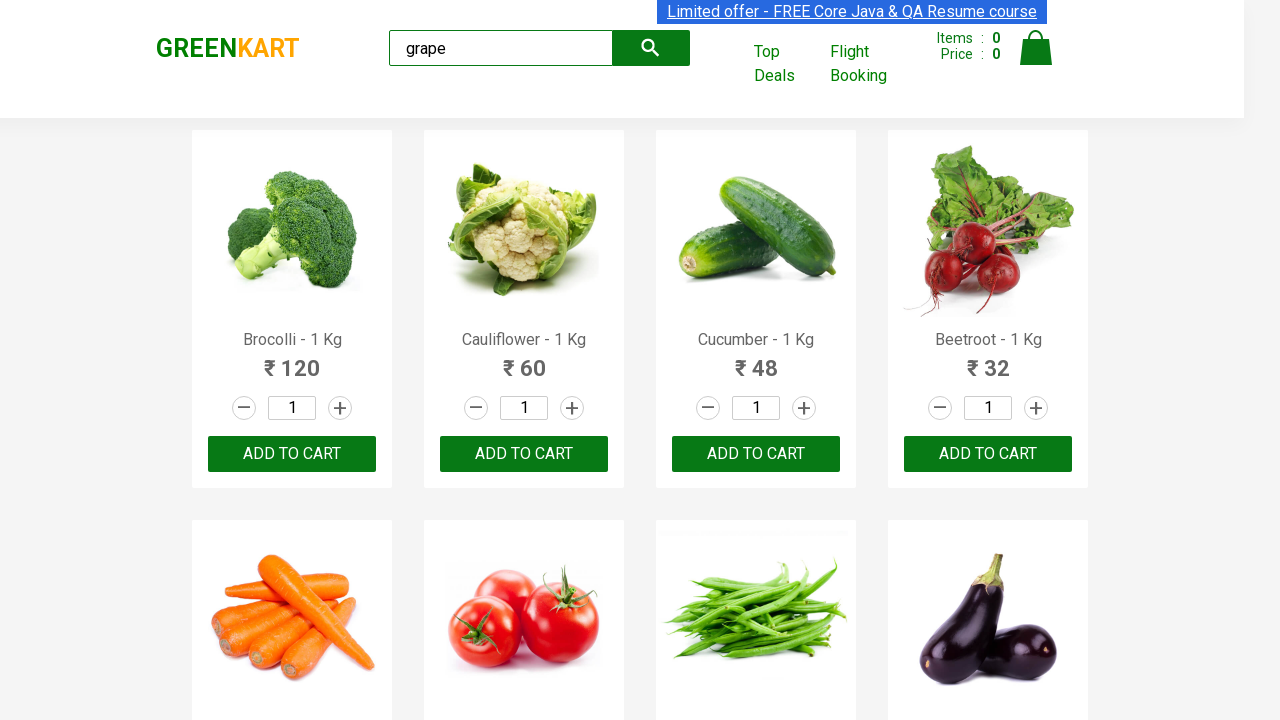

Waited 1000ms for search results to filter
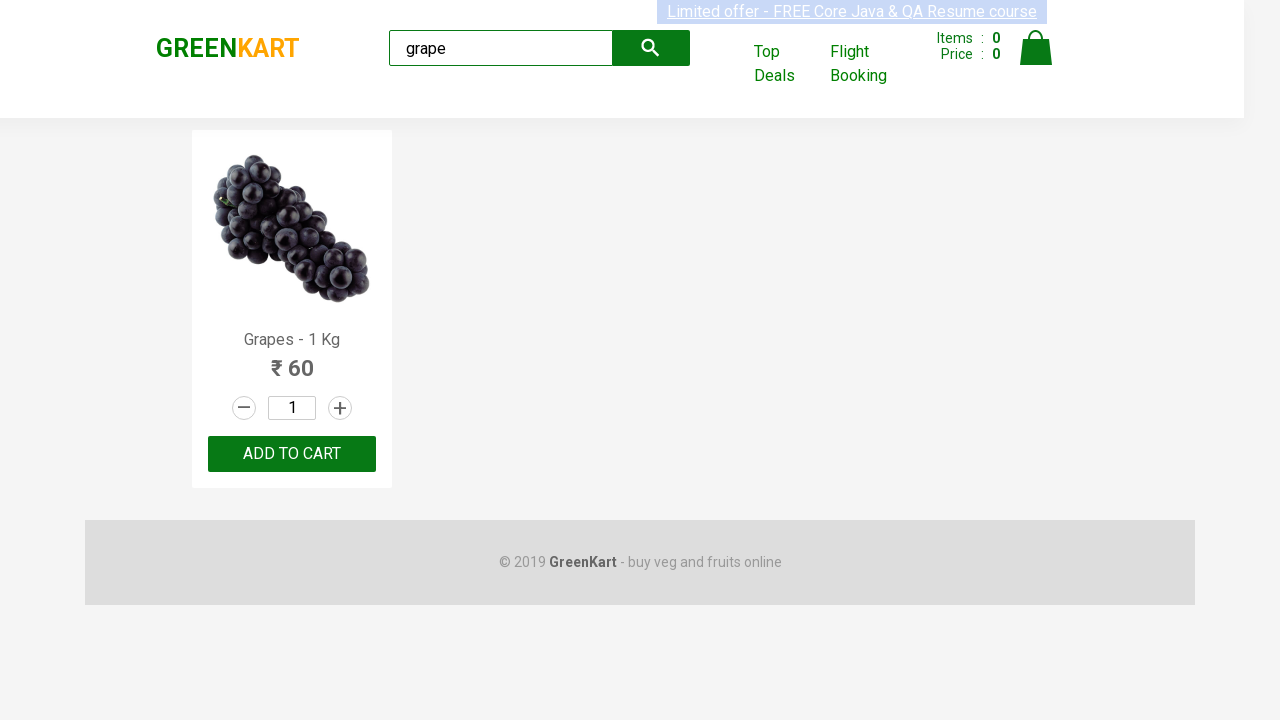

Verified filtered products are displayed for 'grape' search
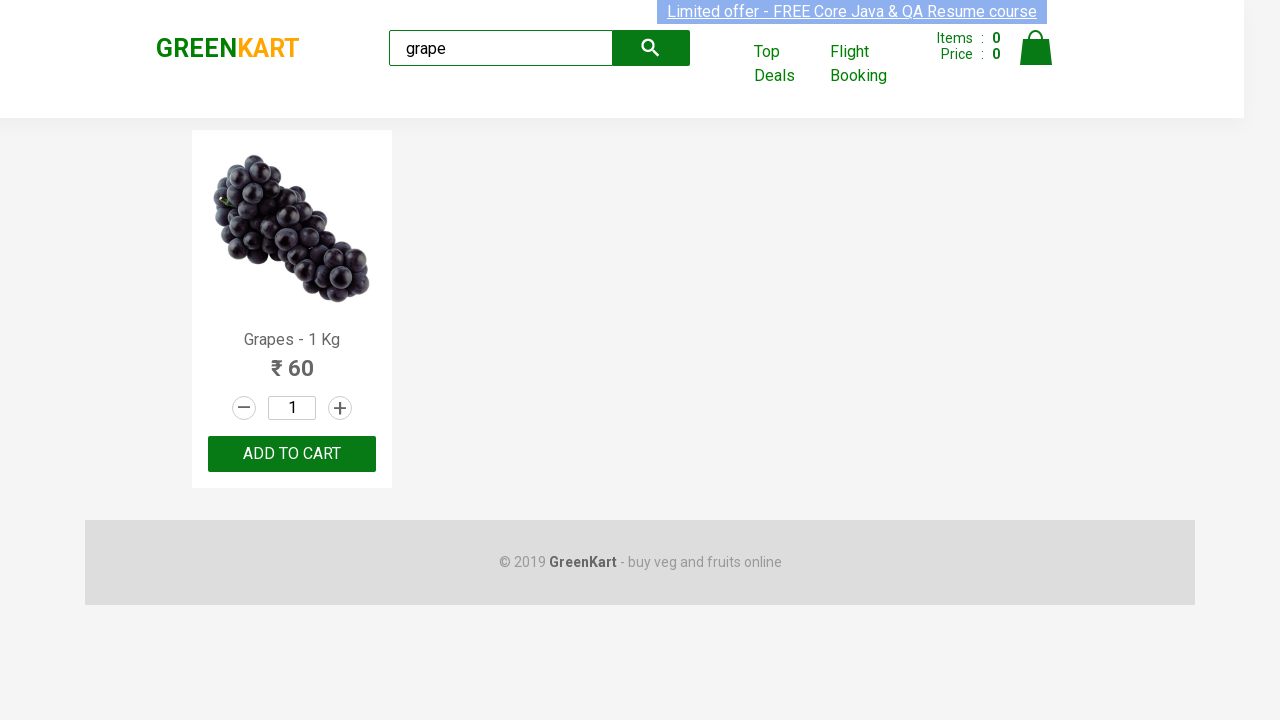

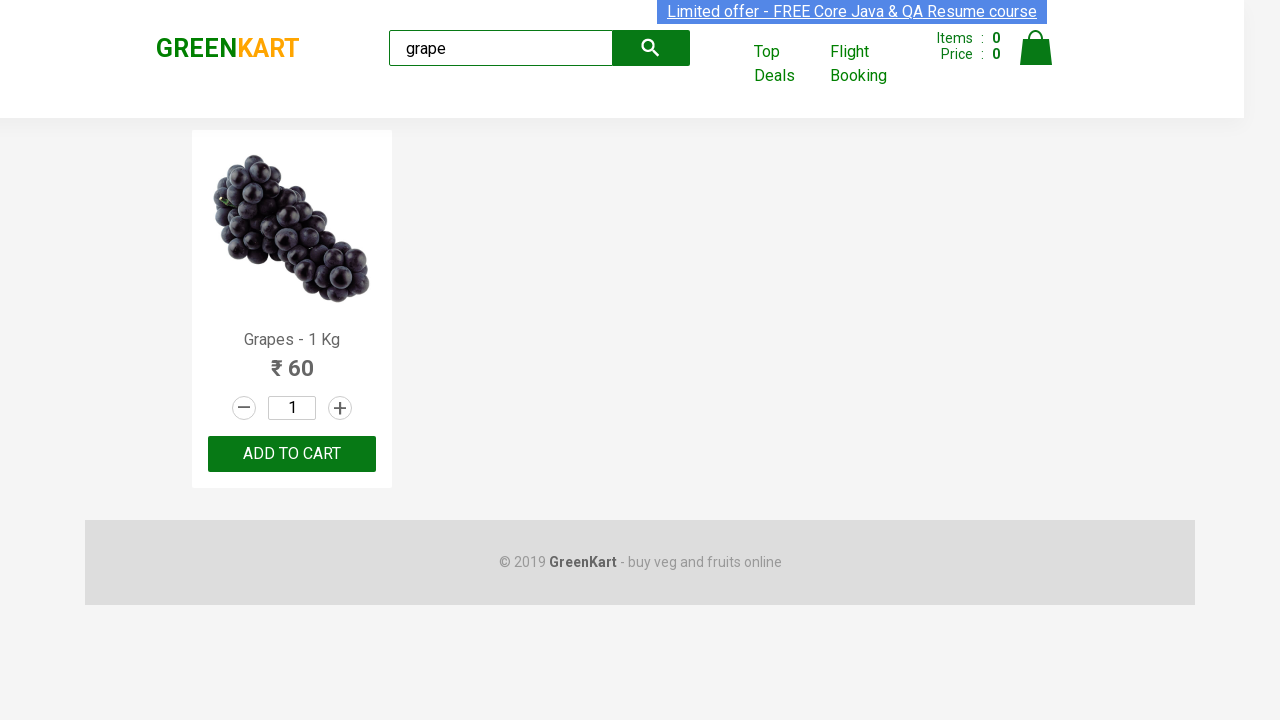